Tests that the Clear completed button removes completed items when clicked

Starting URL: https://demo.playwright.dev/todomvc

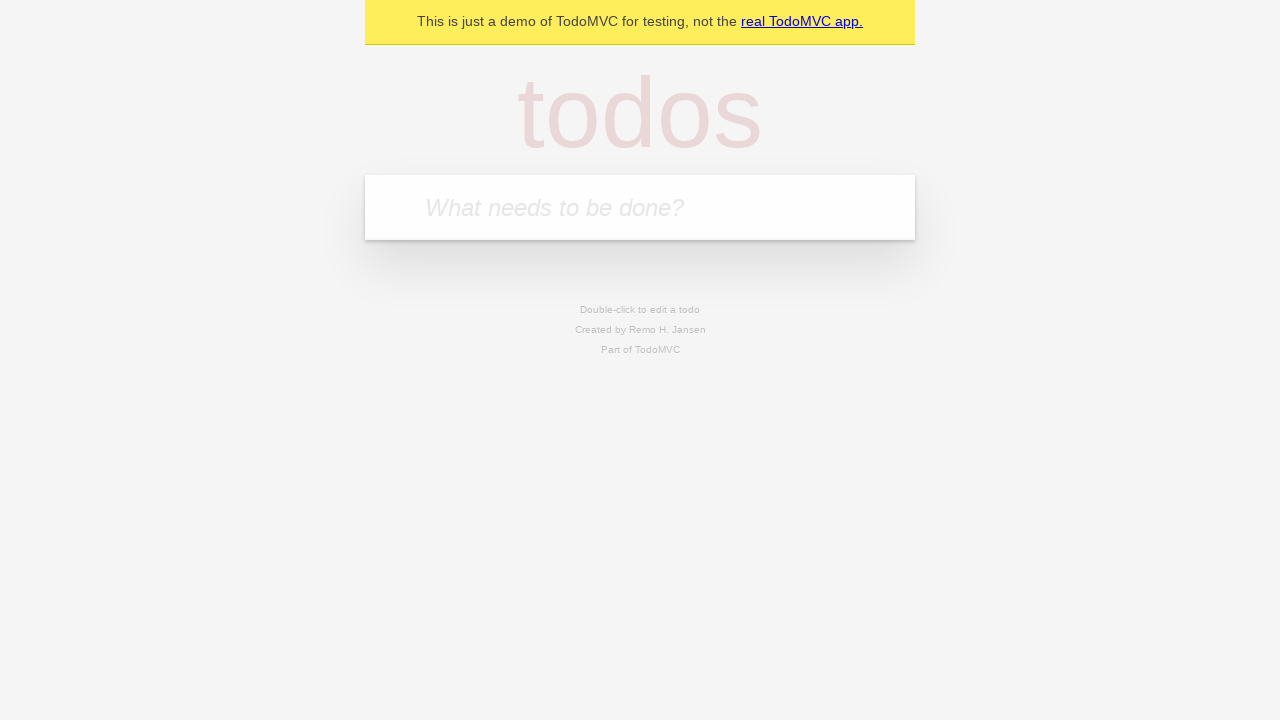

Filled todo input with 'buy some cheese' on internal:attr=[placeholder="What needs to be done?"i]
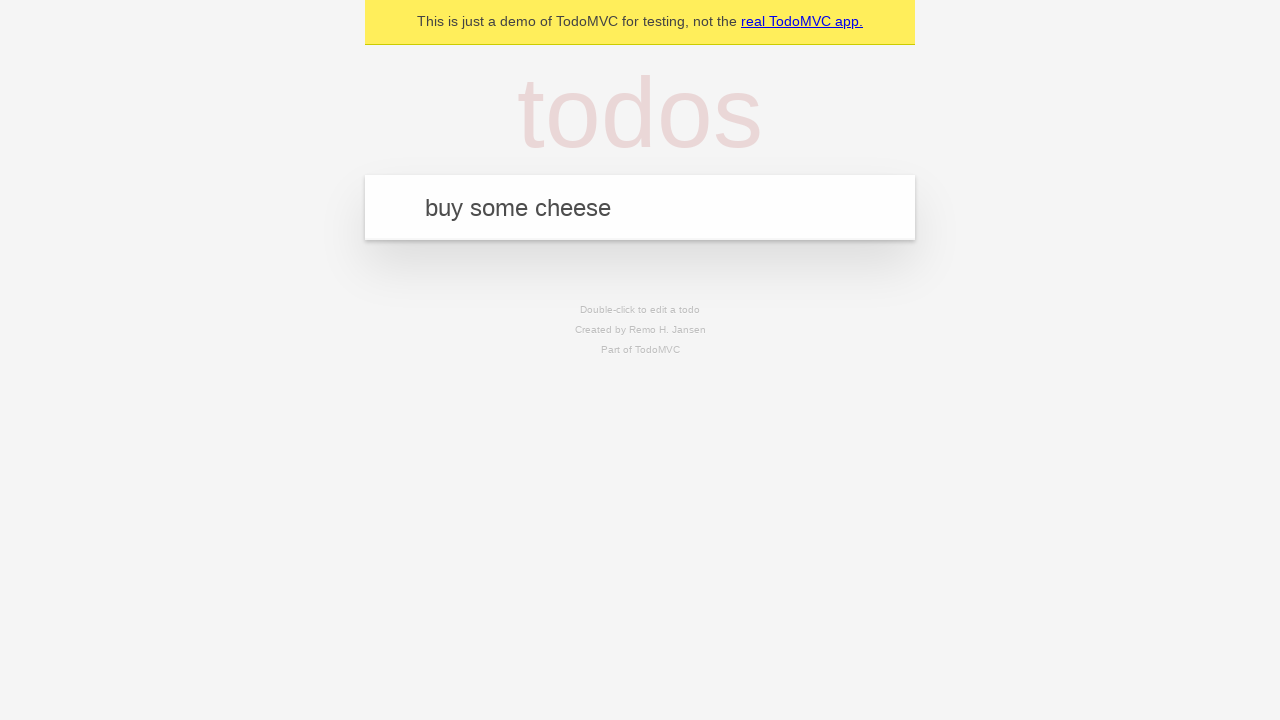

Pressed Enter to add first todo item on internal:attr=[placeholder="What needs to be done?"i]
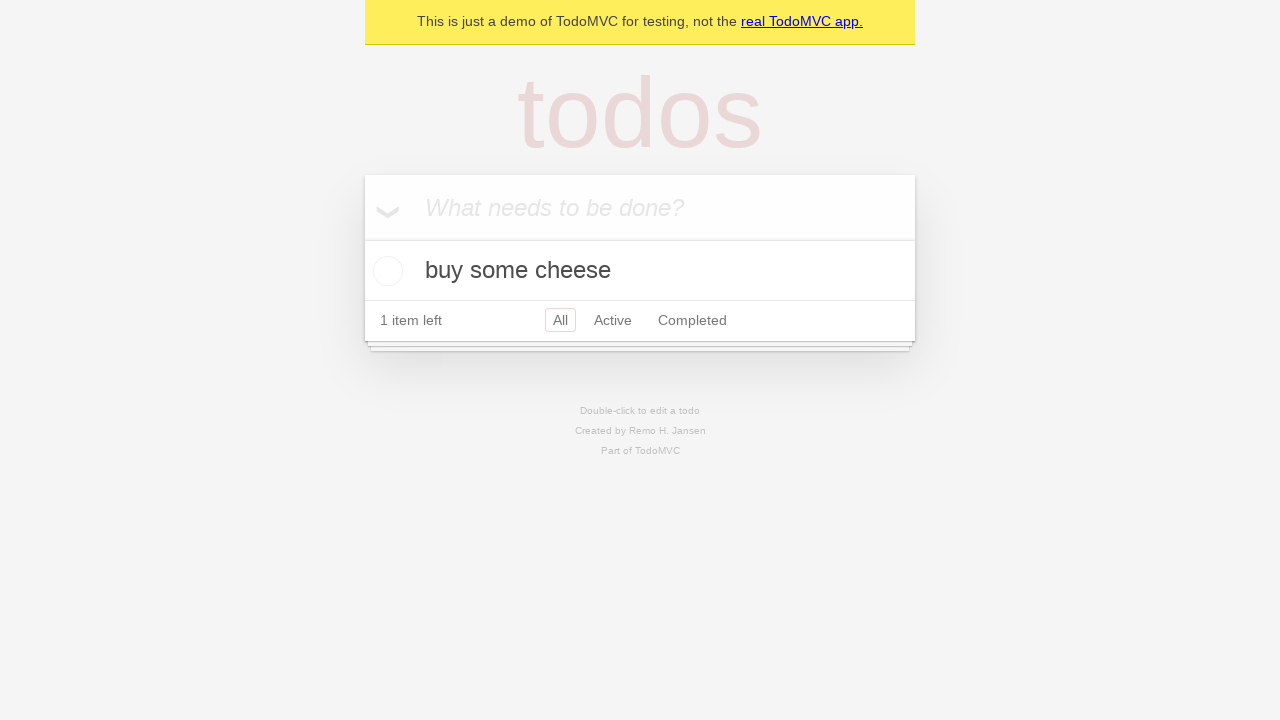

Filled todo input with 'feed the cat' on internal:attr=[placeholder="What needs to be done?"i]
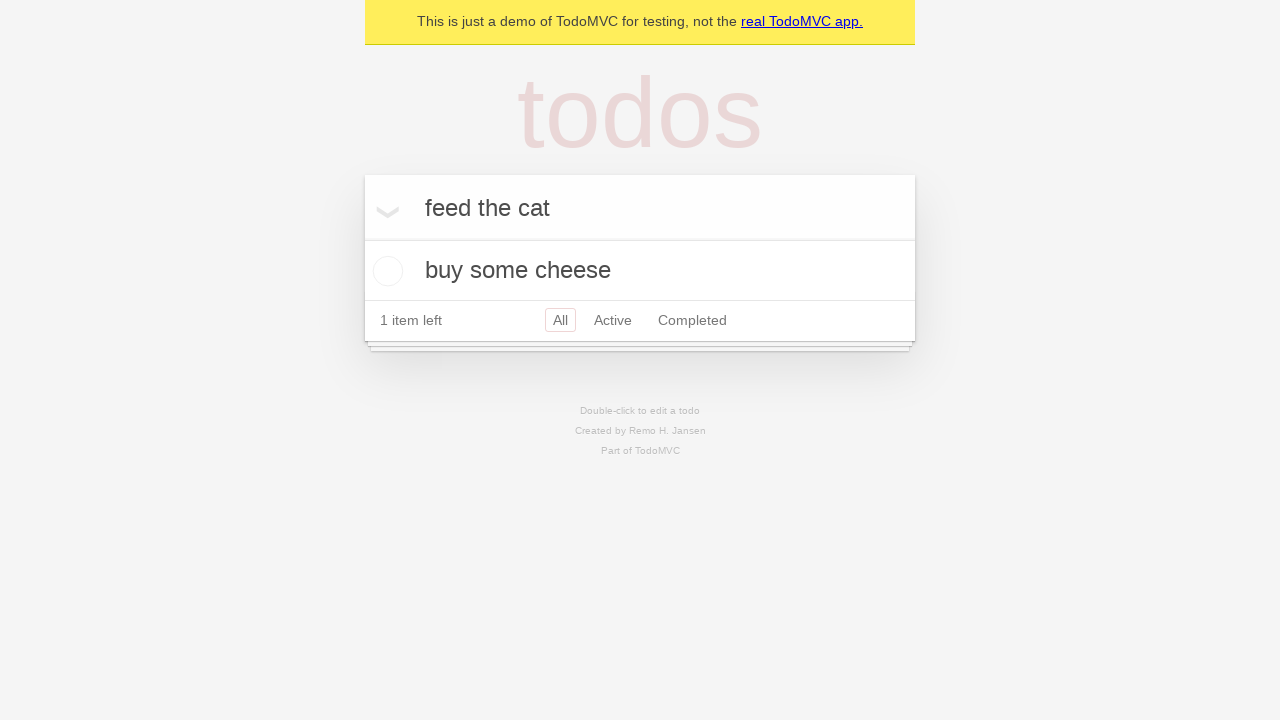

Pressed Enter to add second todo item on internal:attr=[placeholder="What needs to be done?"i]
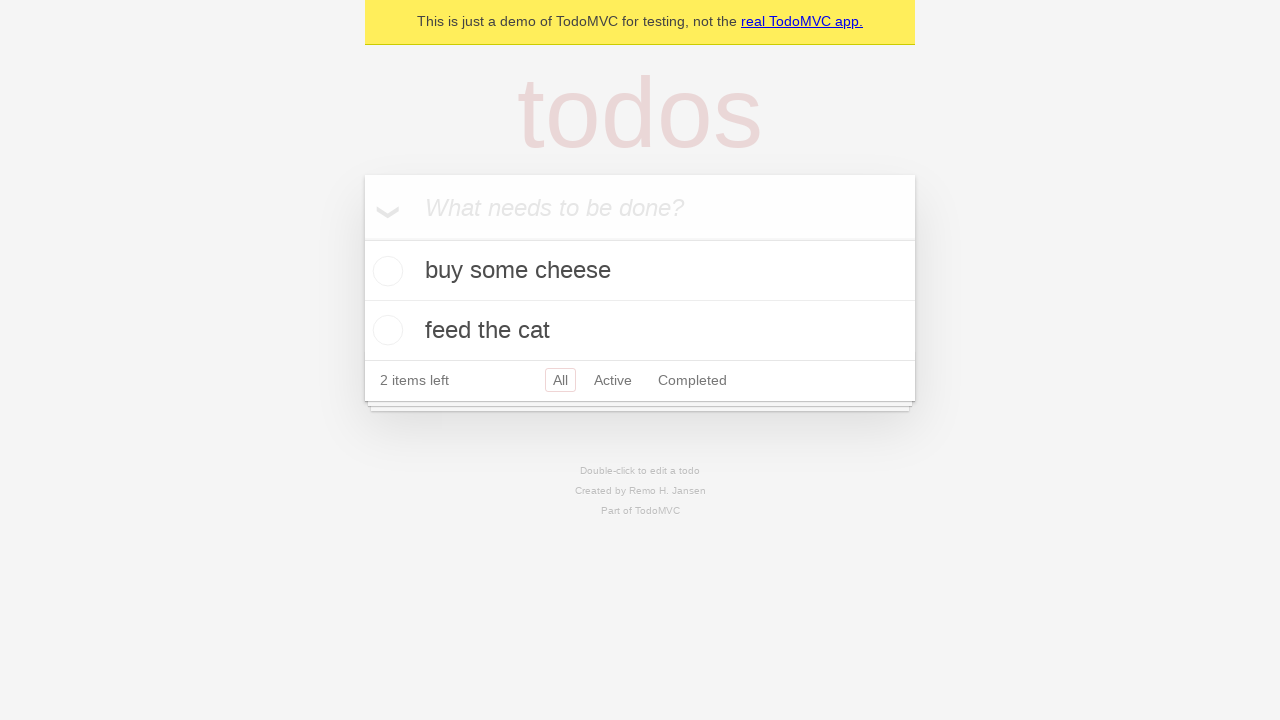

Filled todo input with 'book a doctors appointment' on internal:attr=[placeholder="What needs to be done?"i]
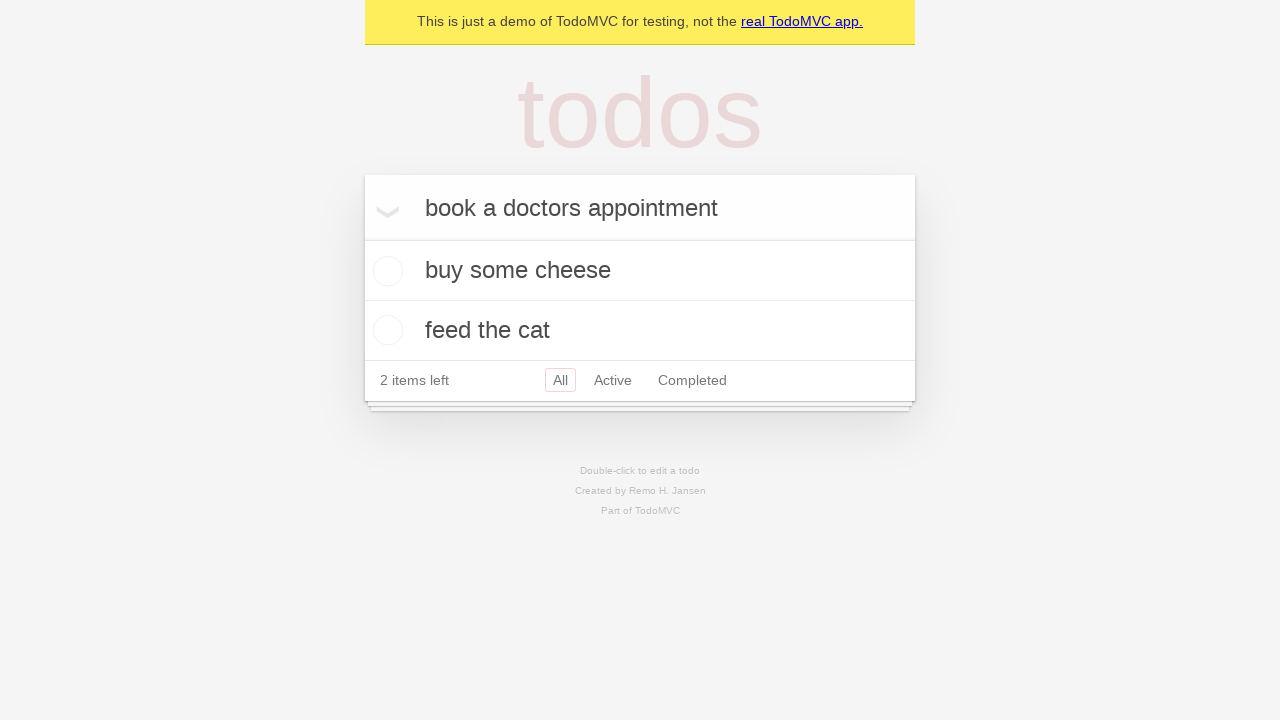

Pressed Enter to add third todo item on internal:attr=[placeholder="What needs to be done?"i]
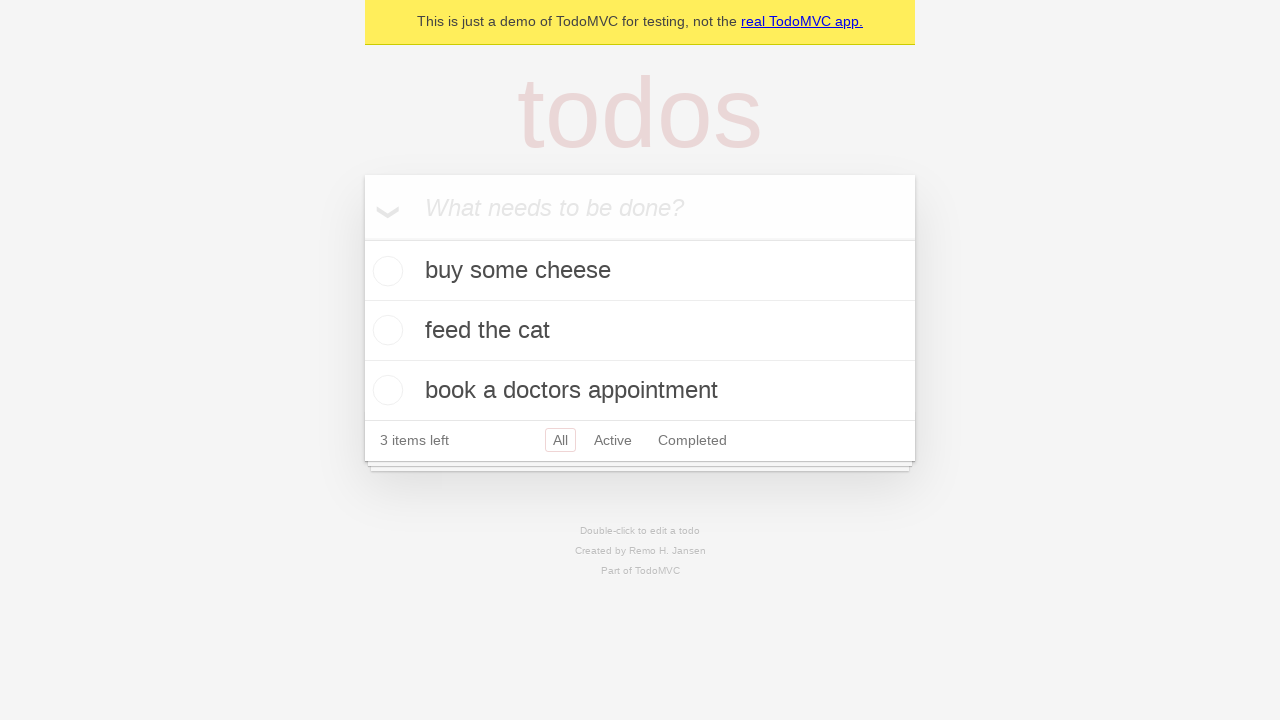

Checked the second todo item (feed the cat) at (385, 330) on internal:testid=[data-testid="todo-item"s] >> nth=1 >> internal:role=checkbox
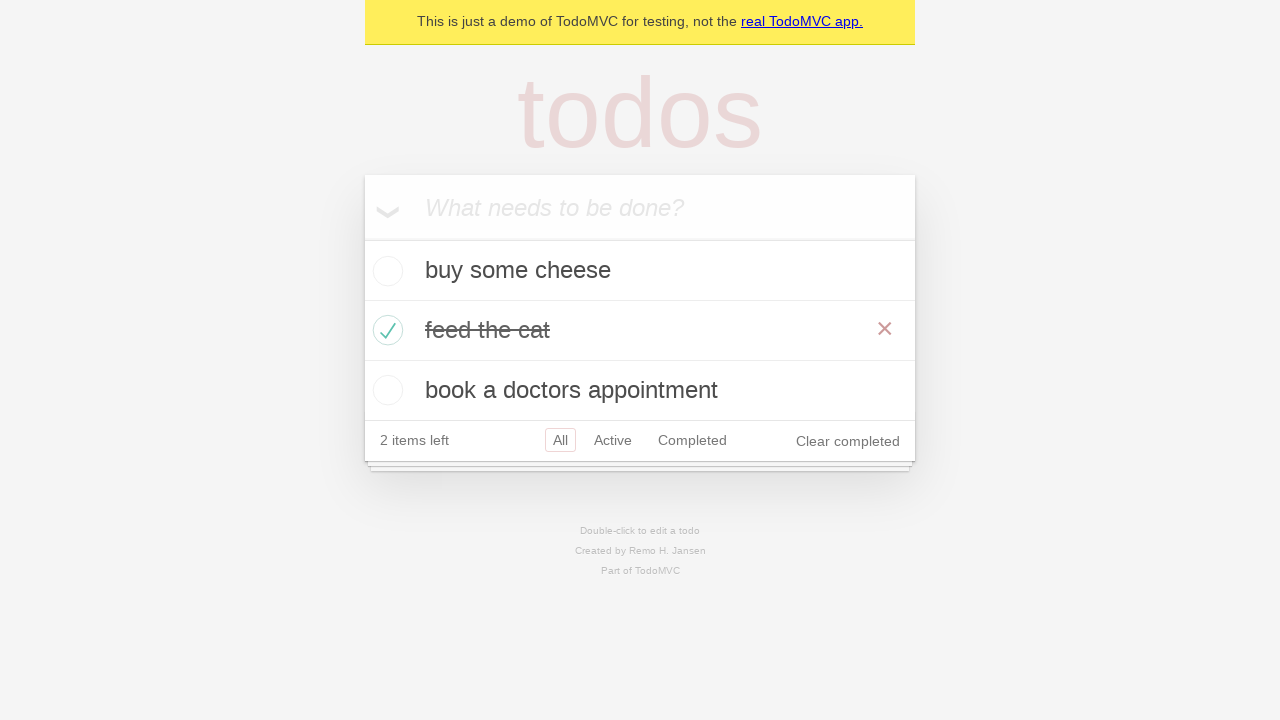

Clicked 'Clear completed' button to remove completed items at (848, 441) on internal:role=button[name="Clear completed"i]
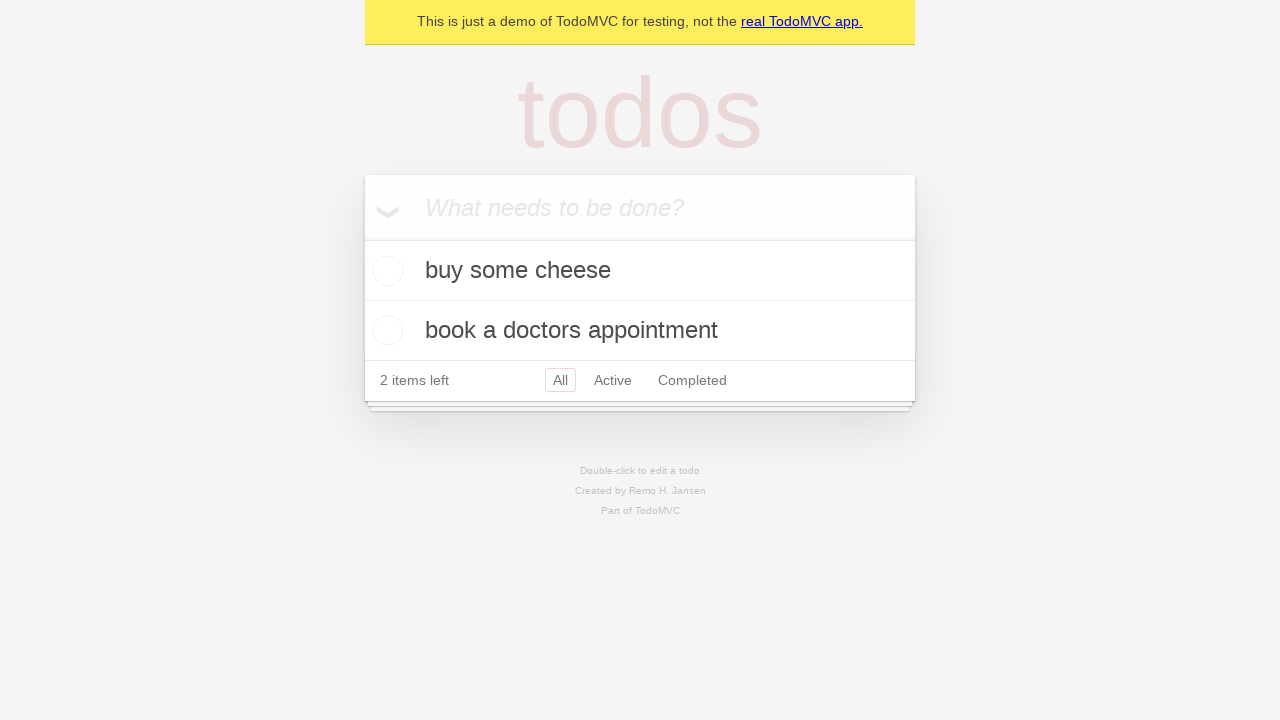

Waited for todo items to load and verified remaining items are displayed
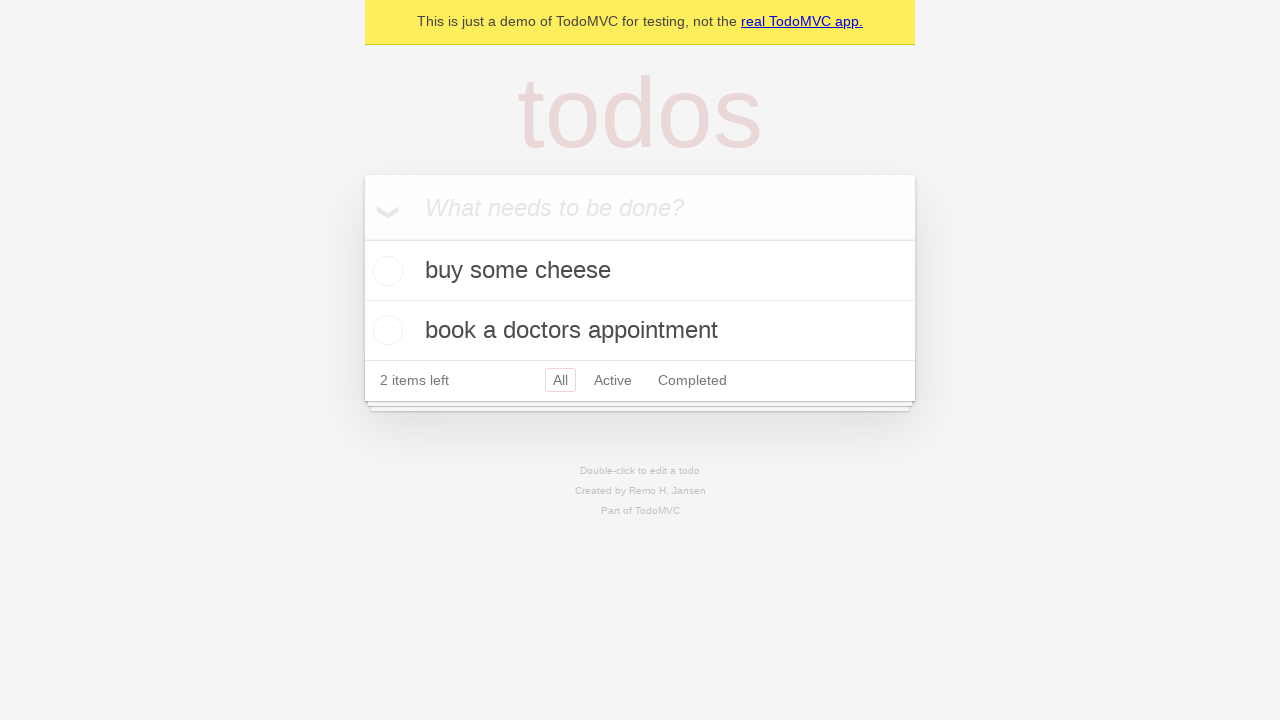

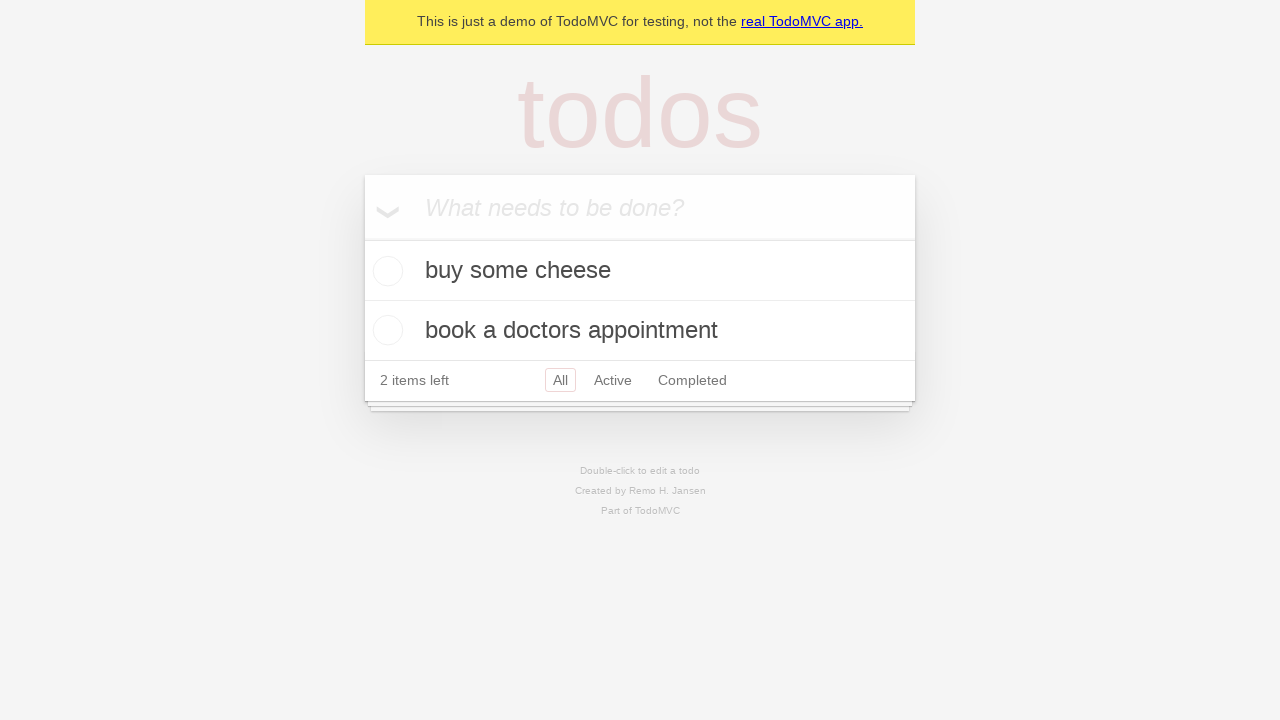